Tests closing a modal advertisement window by clicking the close link in the modal footer.

Starting URL: https://the-internet.herokuapp.com/entry_ad

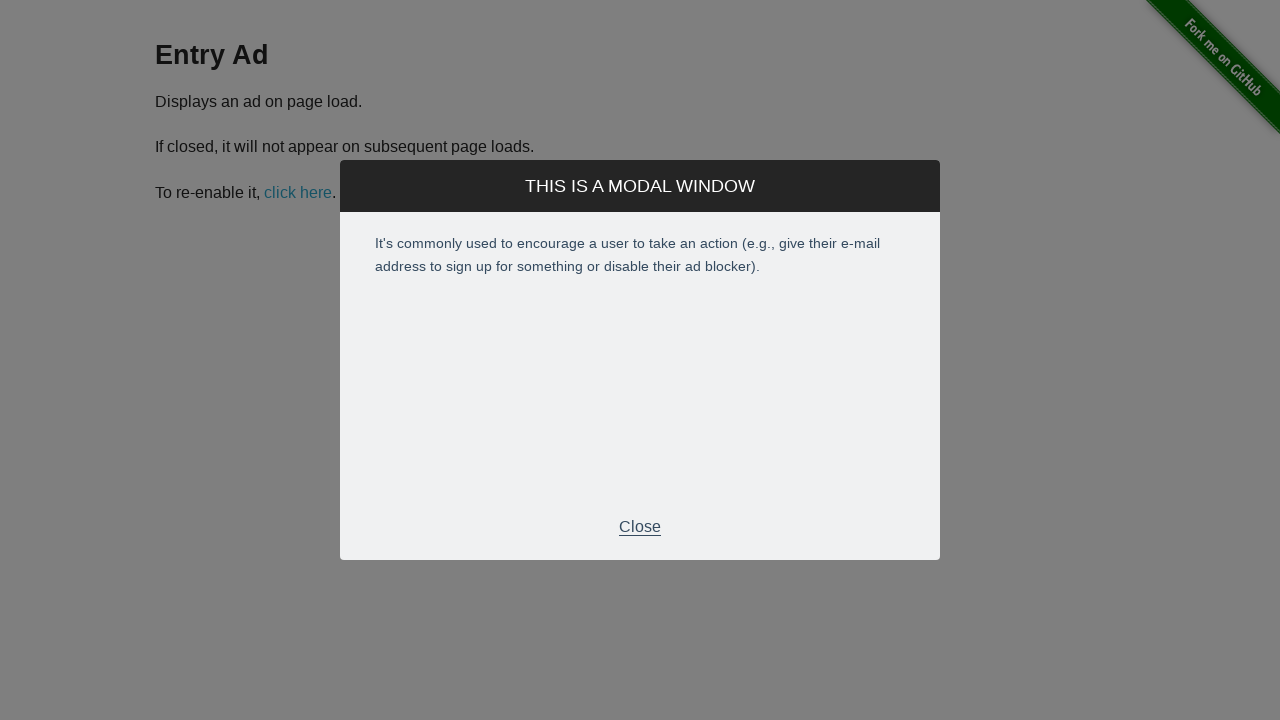

Modal advertisement window appeared and loaded
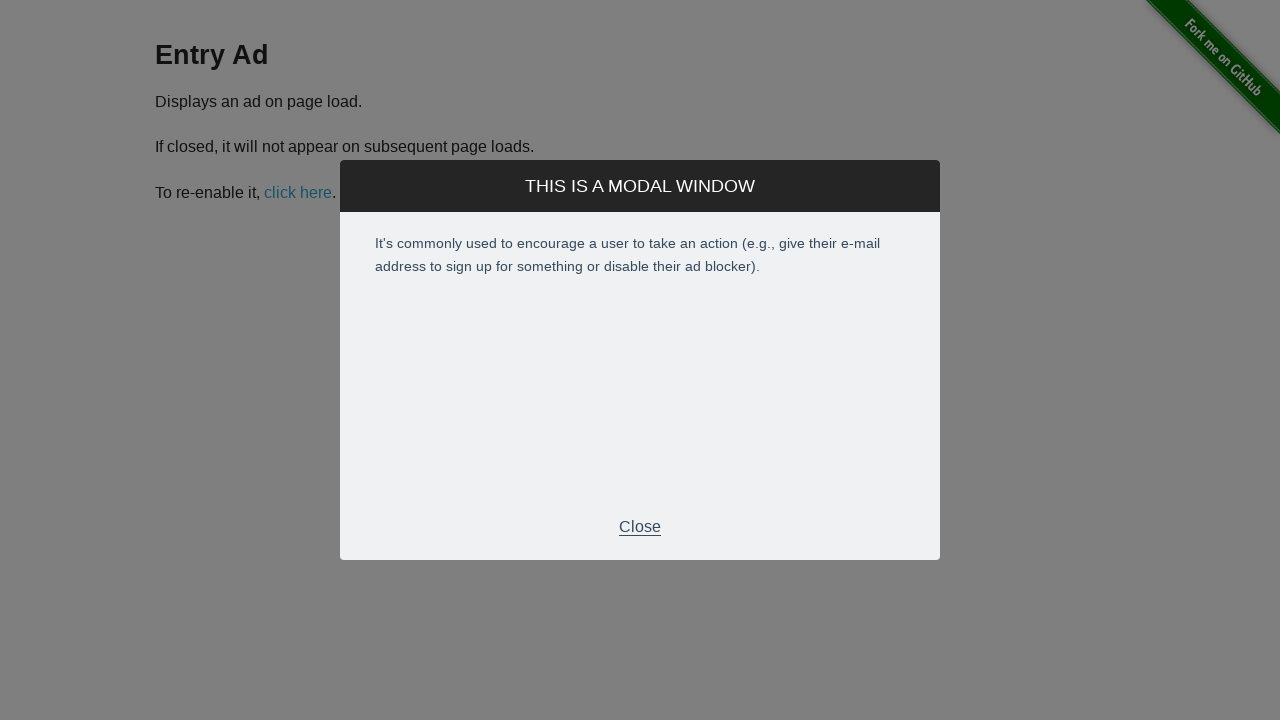

Clicked close link in modal footer to close advertisement at (640, 527) on div#modal div.modal-footer>p
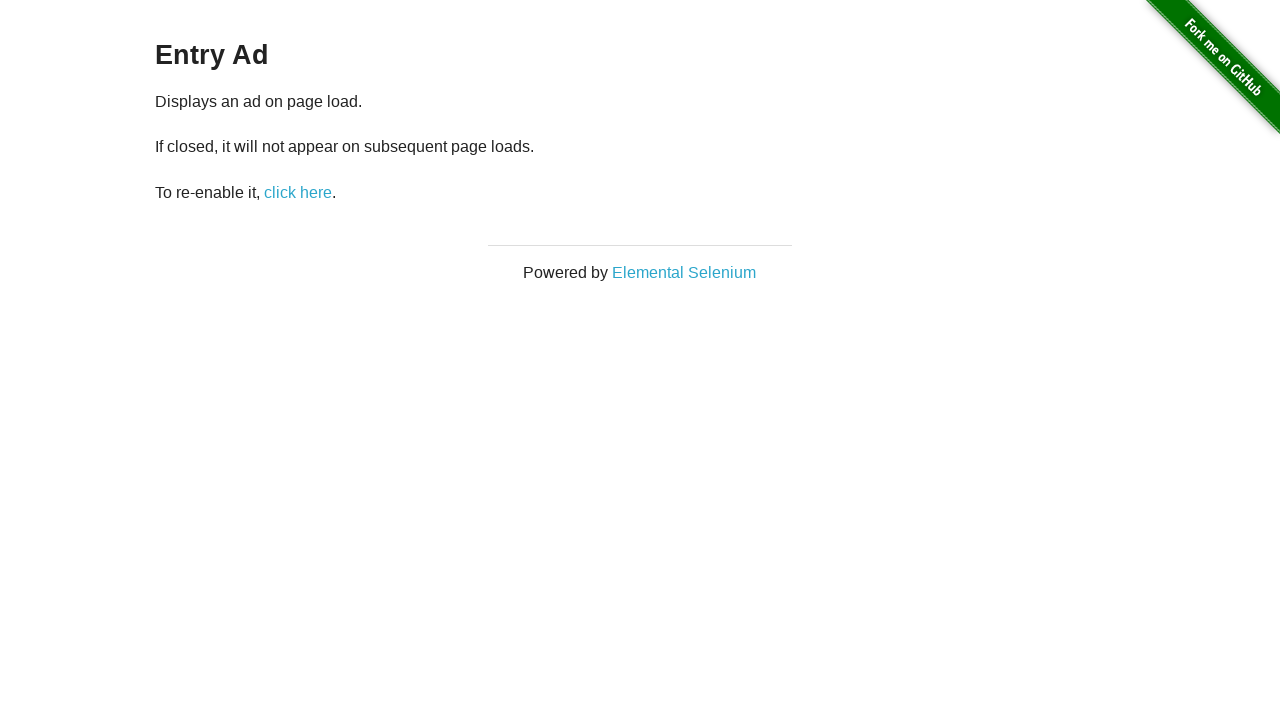

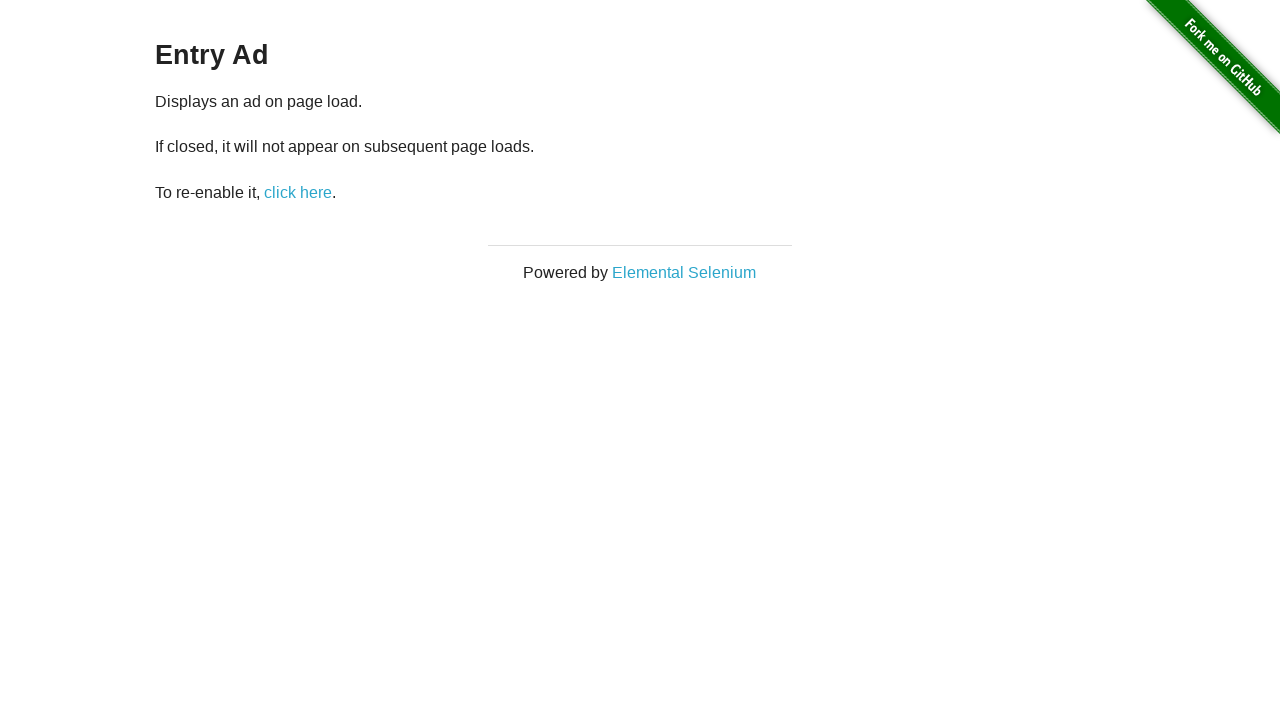